Tests registration form by filling in first name, last name, and email fields, then submitting the form and verifying the success message

Starting URL: http://suninjuly.github.io/registration1.html

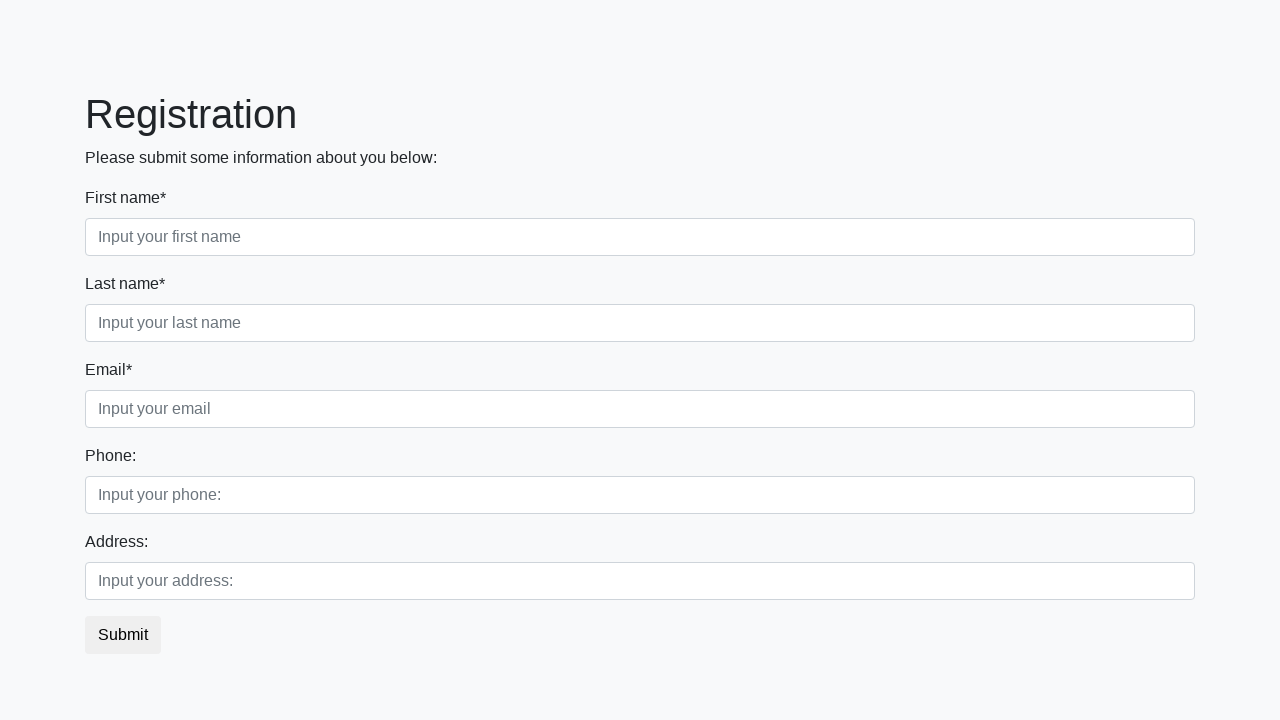

Filled first name field with 'test' on input[placeholder='Input your first name']
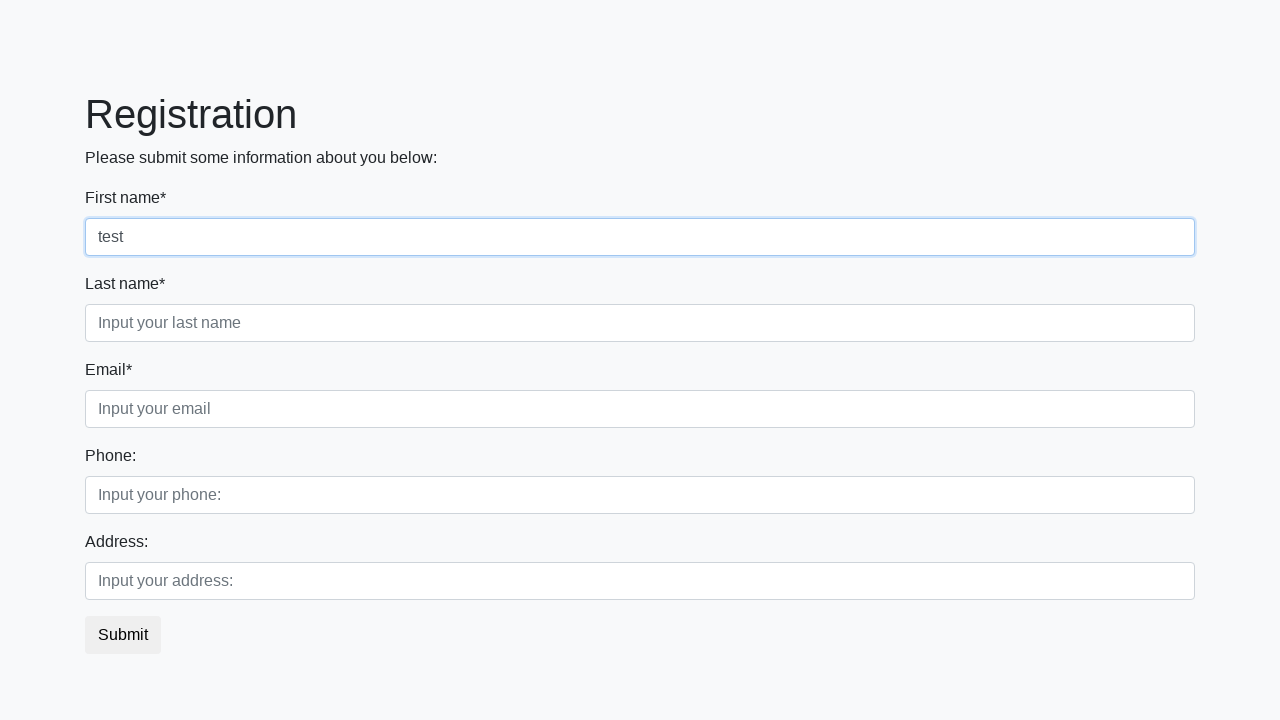

Filled last name field with 'test' on input[placeholder='Input your last name']
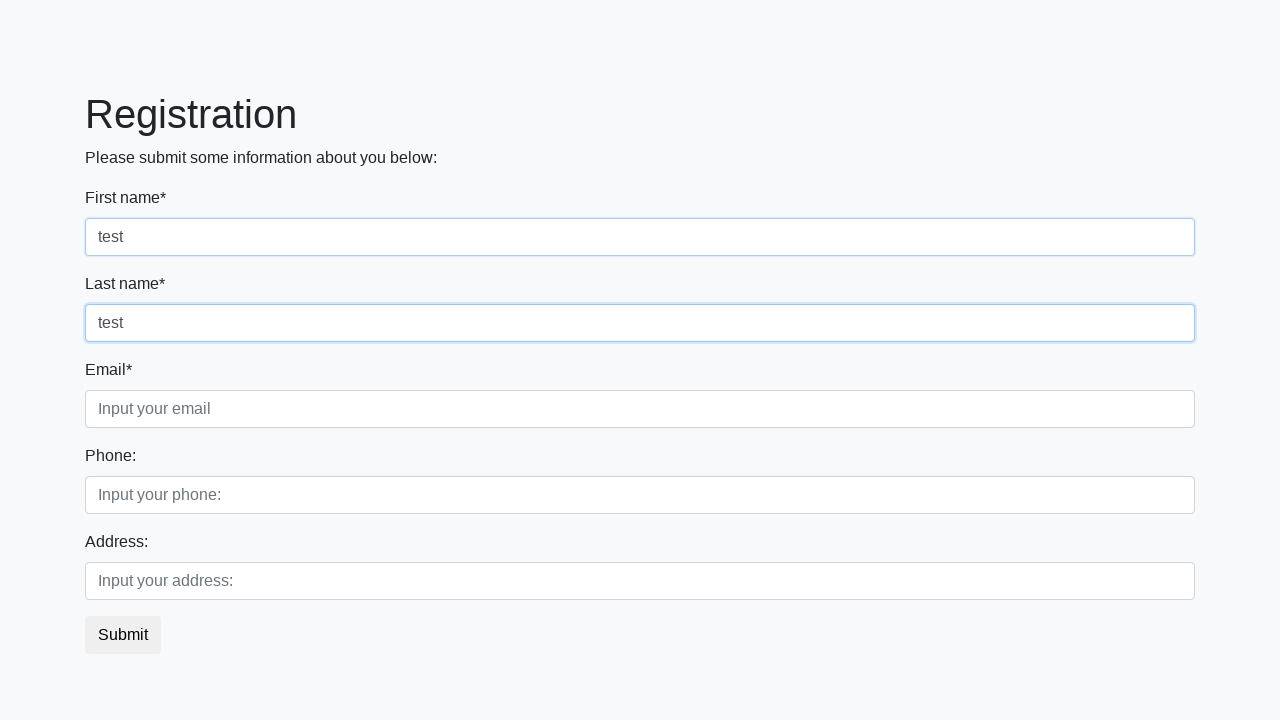

Filled email field with 'test' on input[placeholder='Input your email']
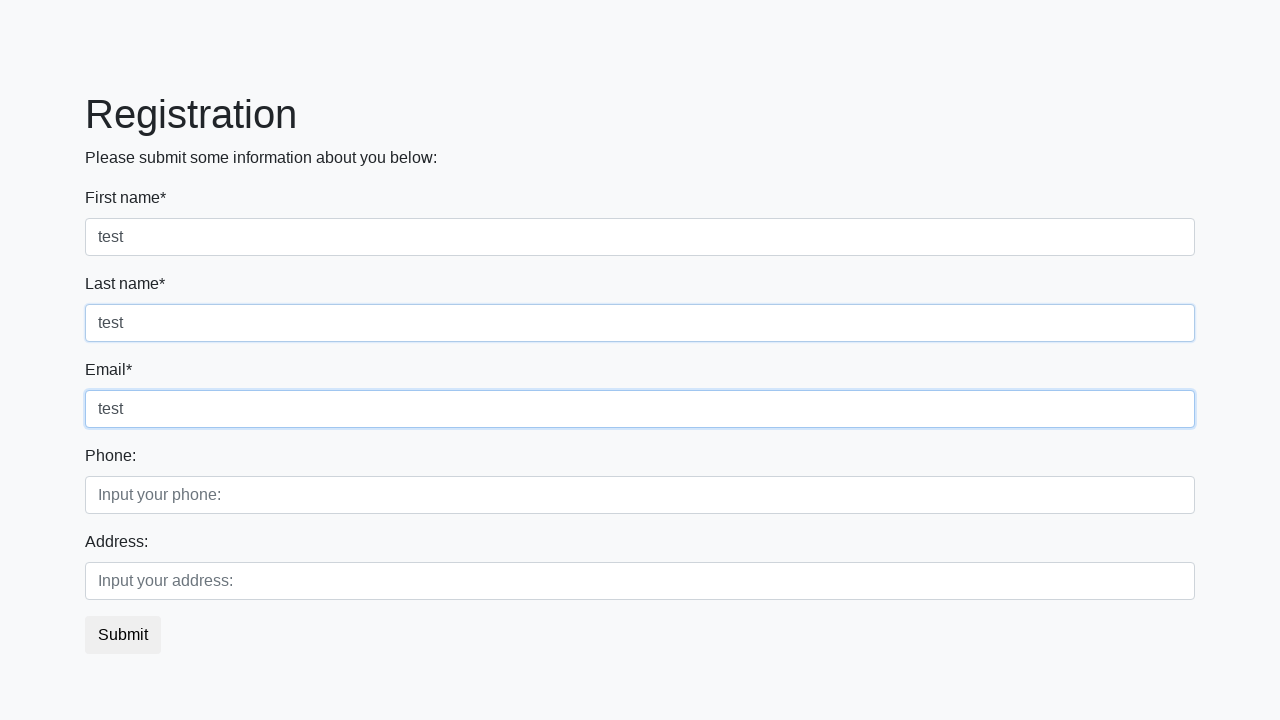

Clicked registration submit button at (123, 635) on button.btn
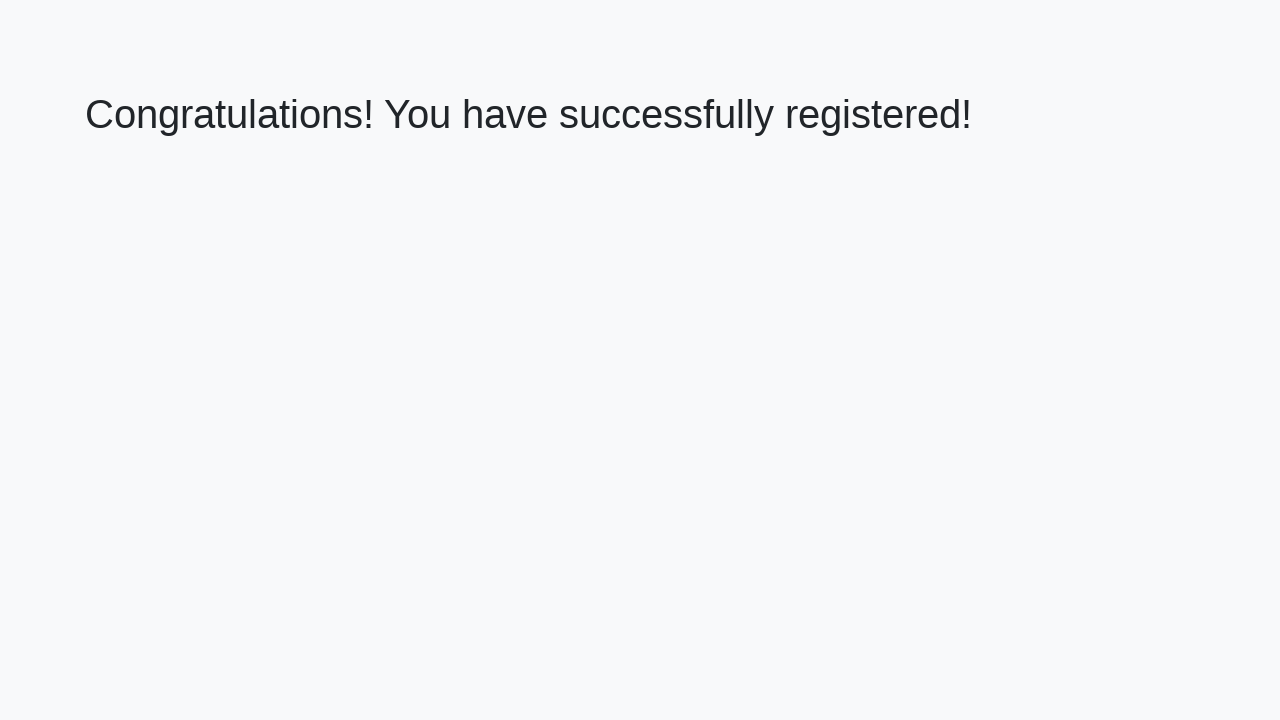

Success message heading appeared
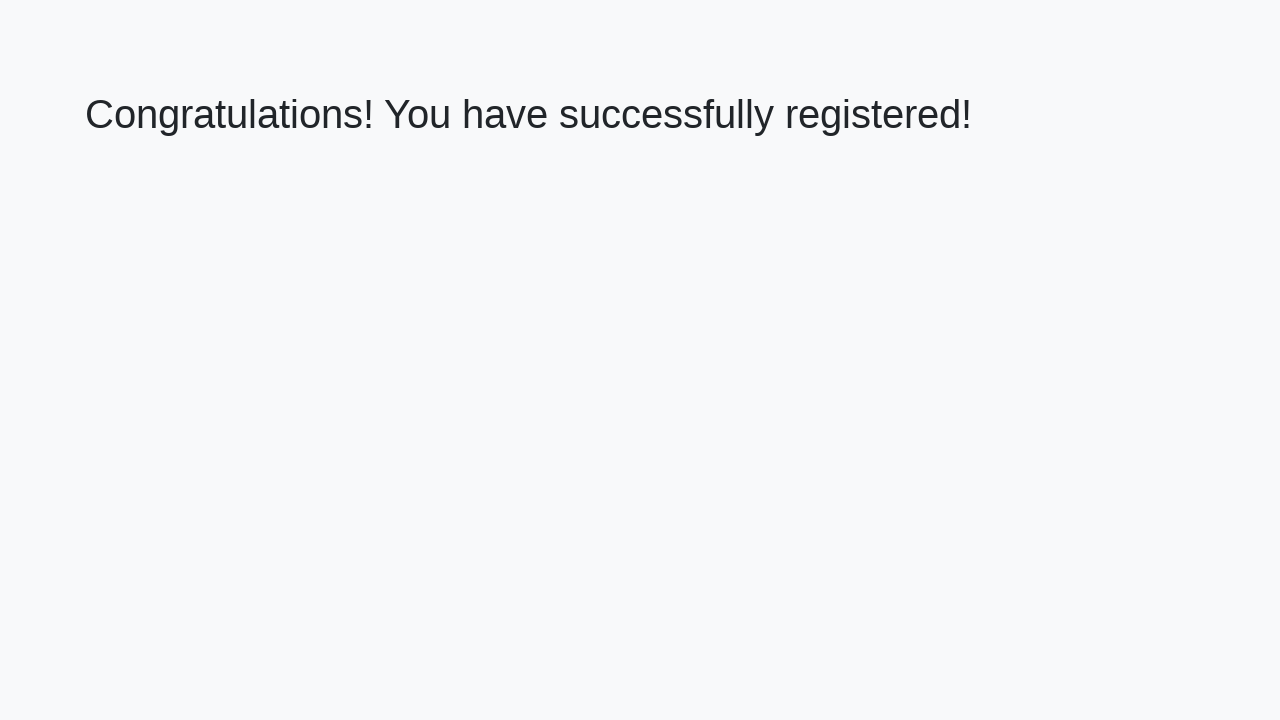

Retrieved success message text
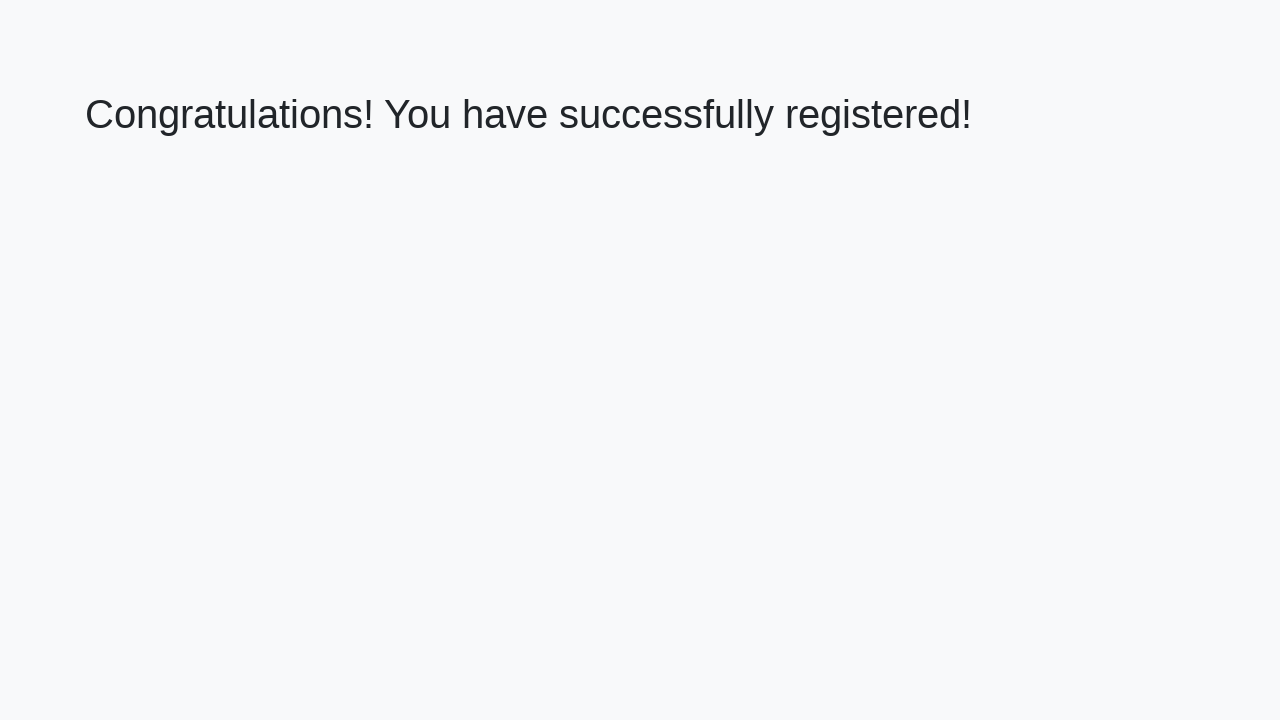

Verified success message matches expected text
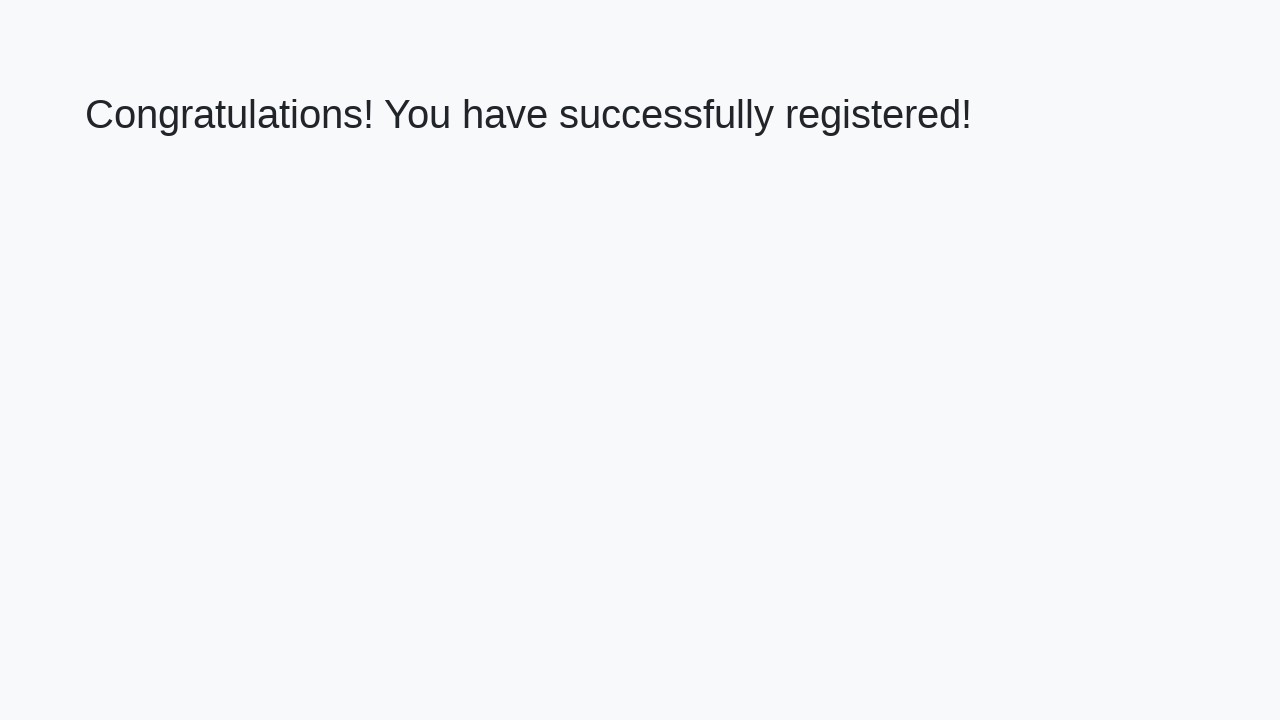

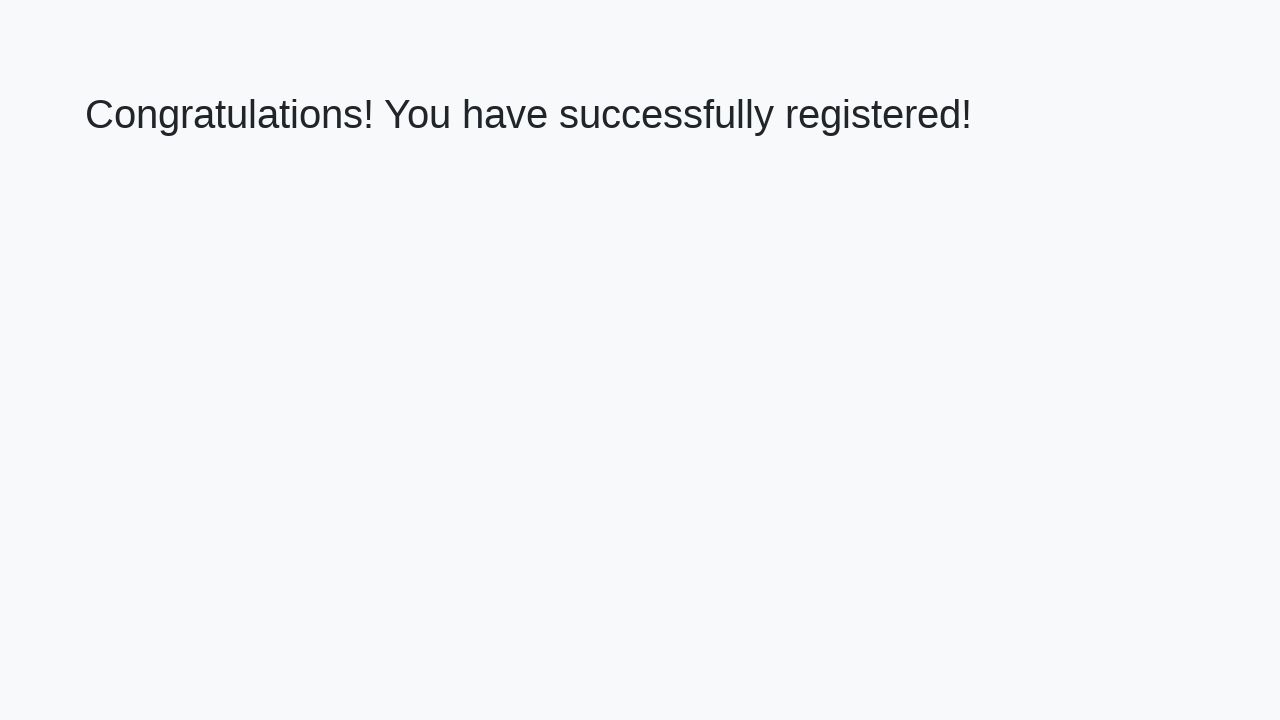